Tests keyboard key press functionality by sending a tab key using keyboard actions and verifying the result text displays the correct key pressed

Starting URL: http://the-internet.herokuapp.com/key_presses

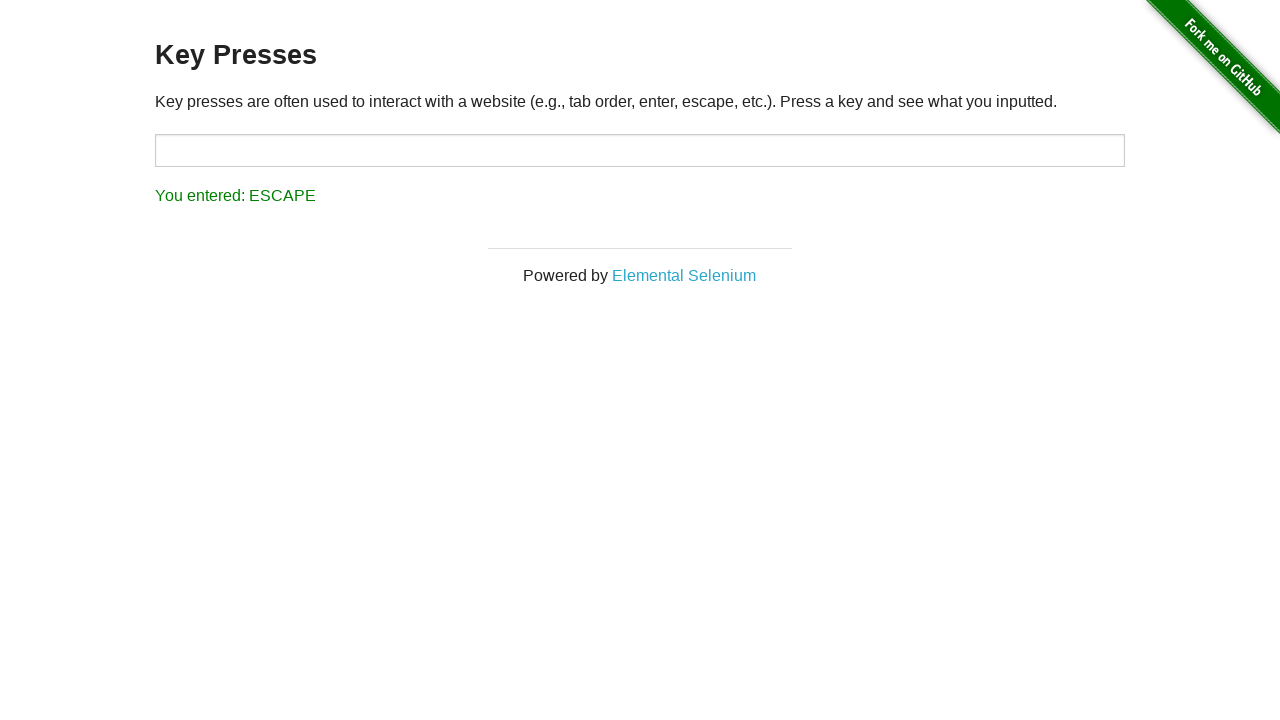

Pressed Tab key on the page
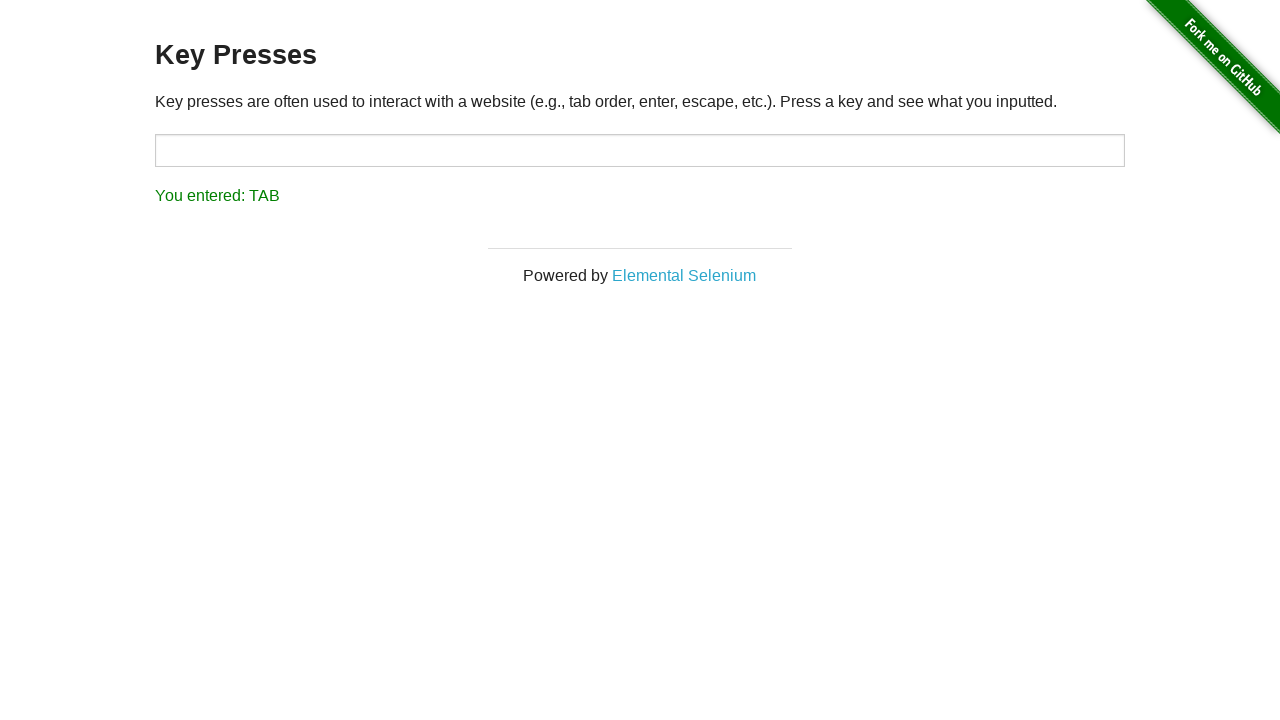

Result element loaded and is visible
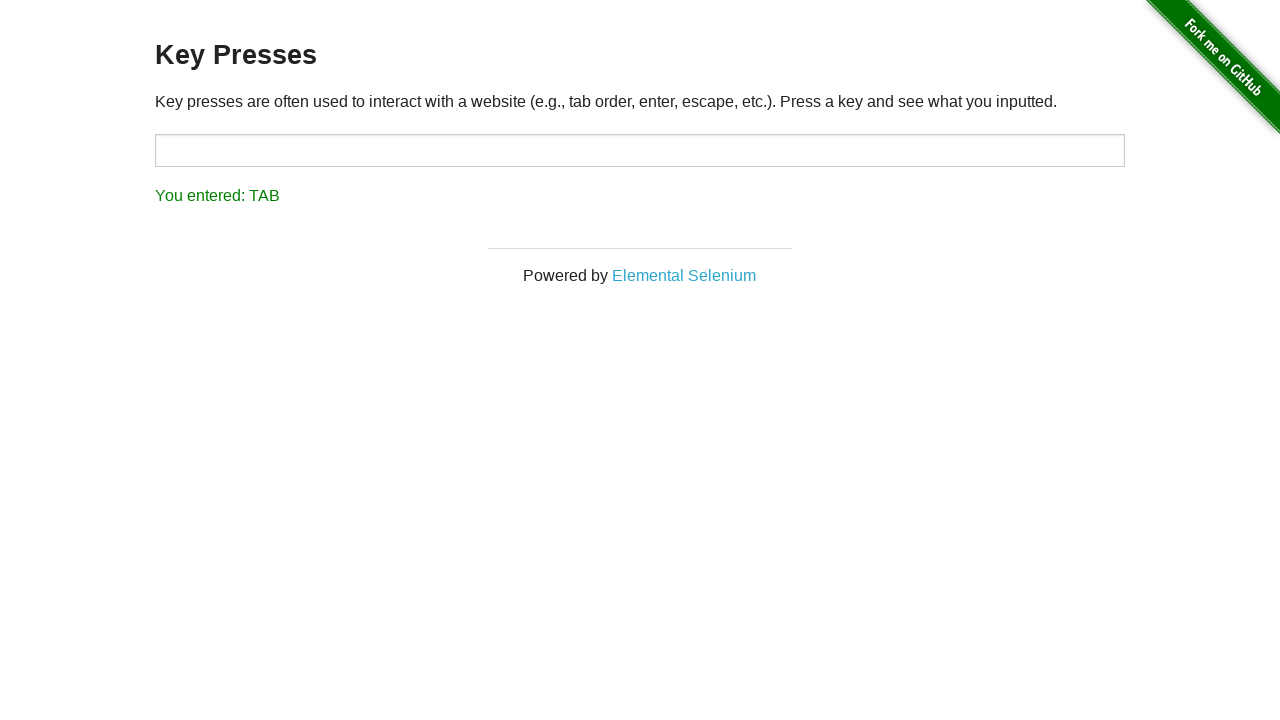

Retrieved result text content
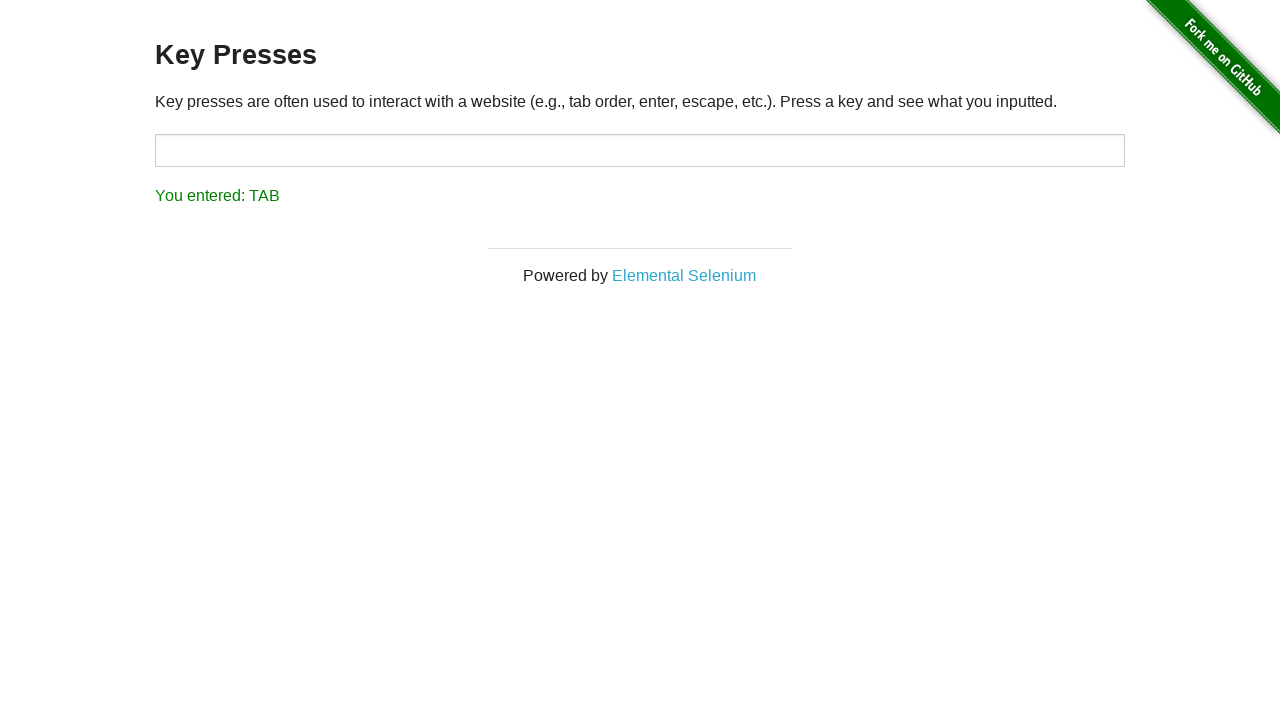

Verified result text shows 'You entered: TAB'
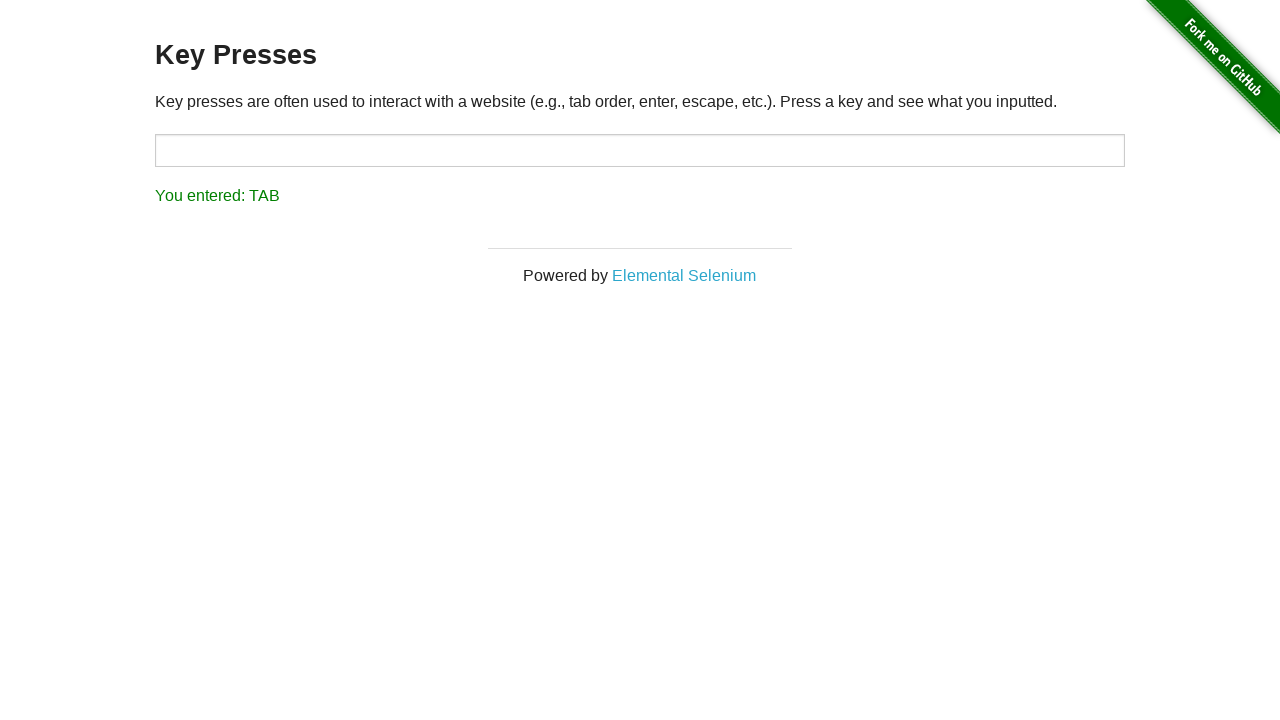

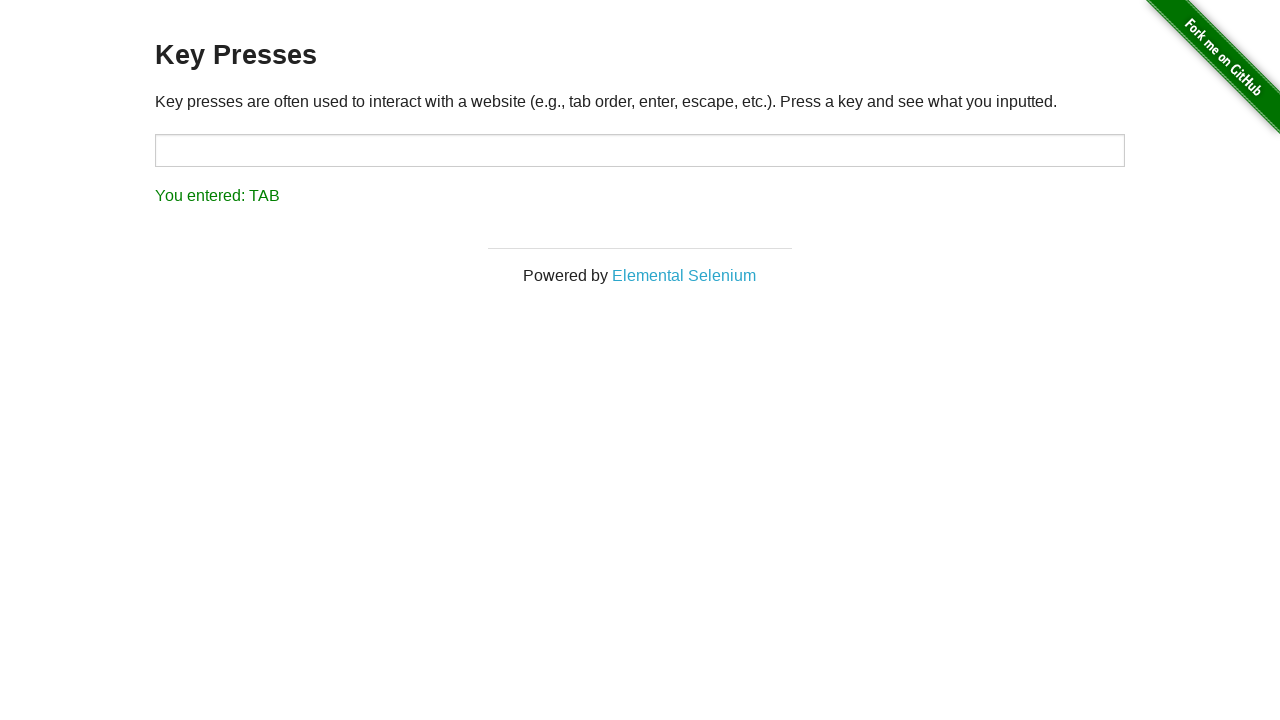